Navigates to a JotForm page and fills in the first name field

Starting URL: https://form.jotform.com/232061499257057

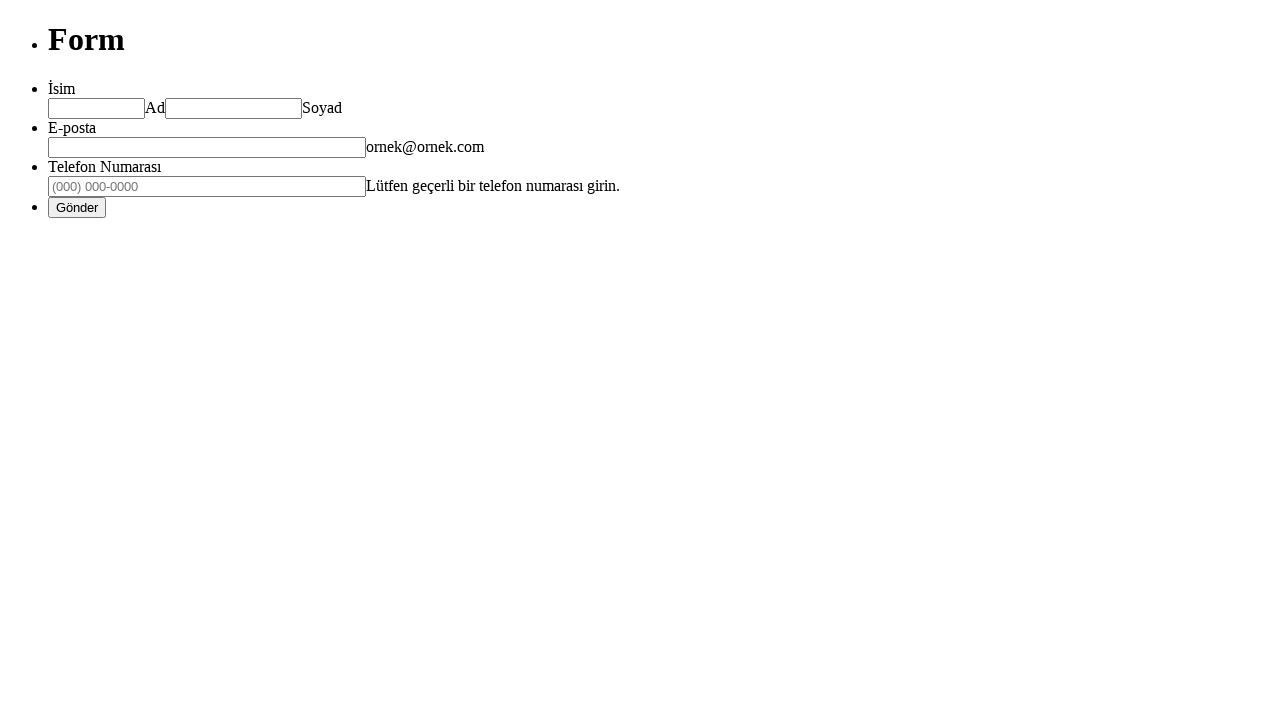

Filled first name field with 'GokhanEren' on input[name='q3_isim[first]']
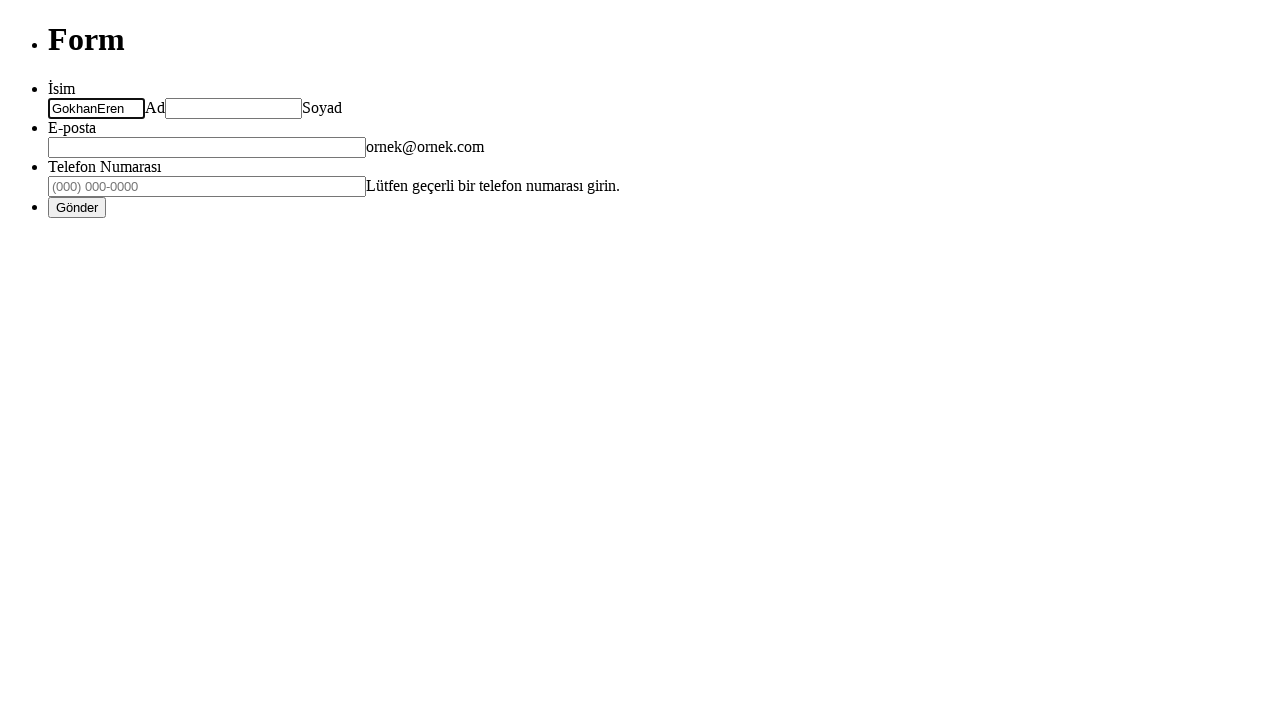

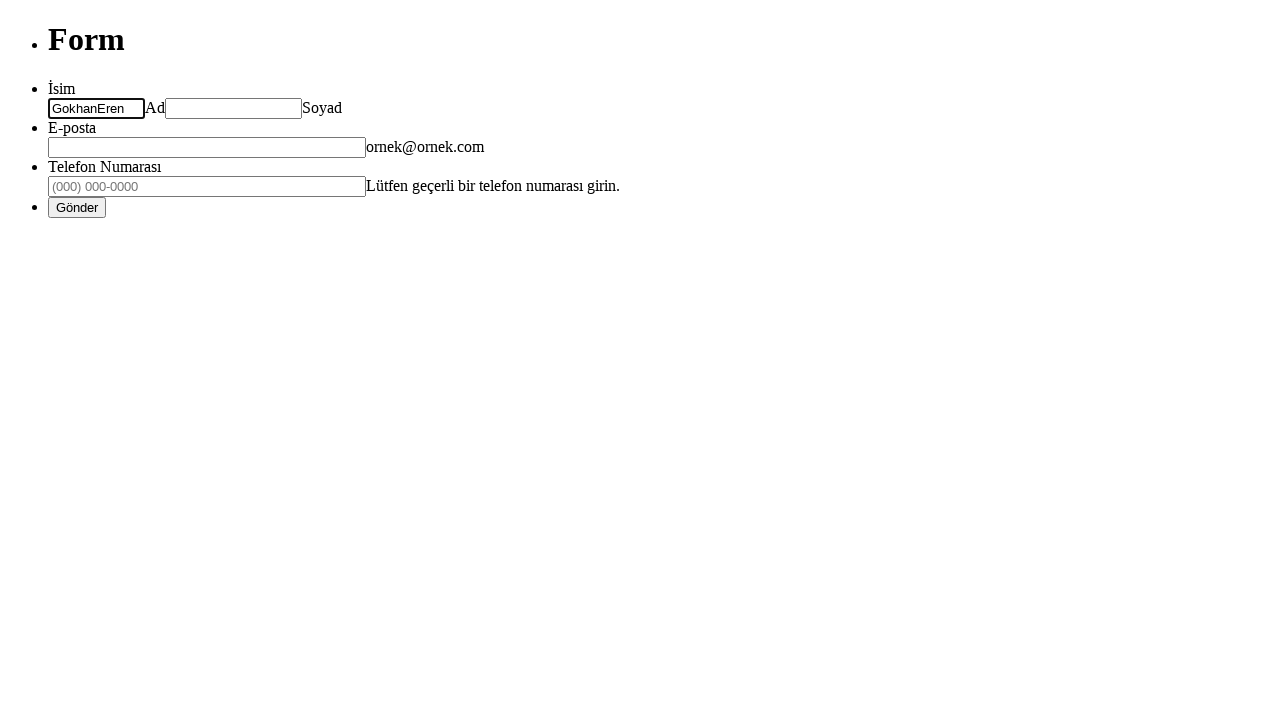